Tests product search and add-to-cart functionality by searching for "ber", waiting for filtered products to appear, and clicking the add button for each matching product.

Starting URL: https://rahulshettyacademy.com/seleniumPractise

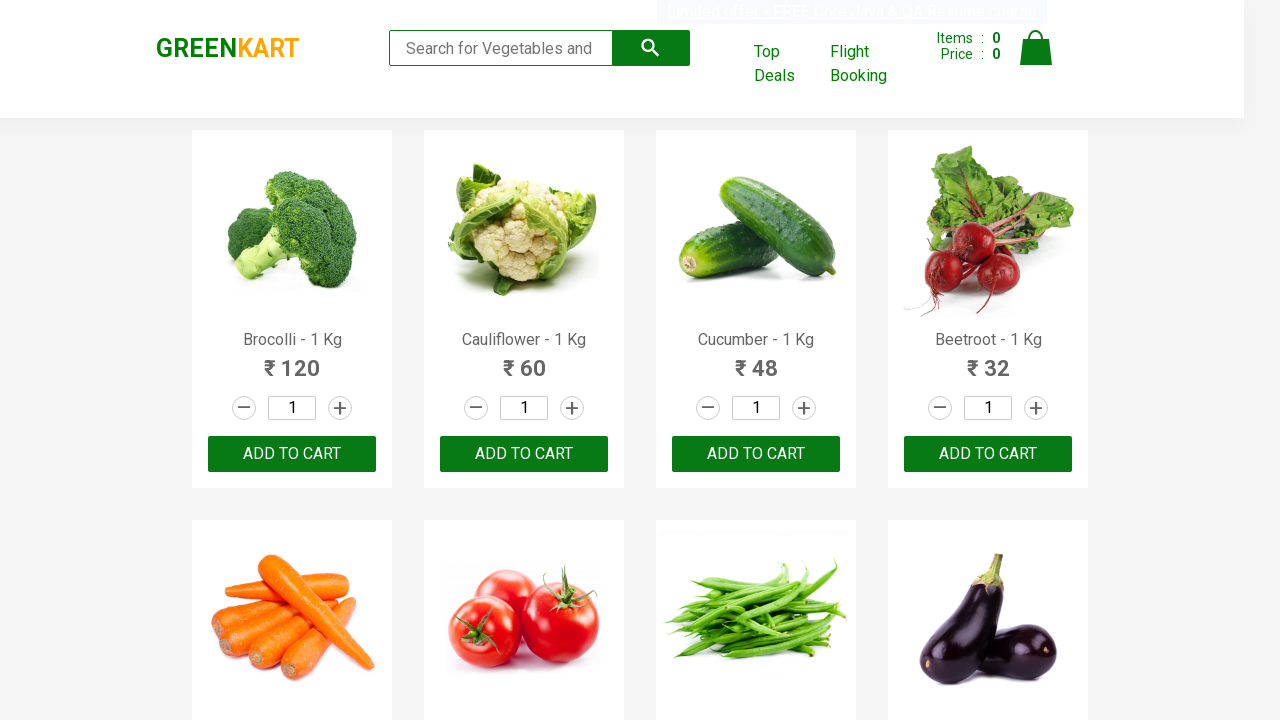

Filled search field with 'ber' on input[type='search']
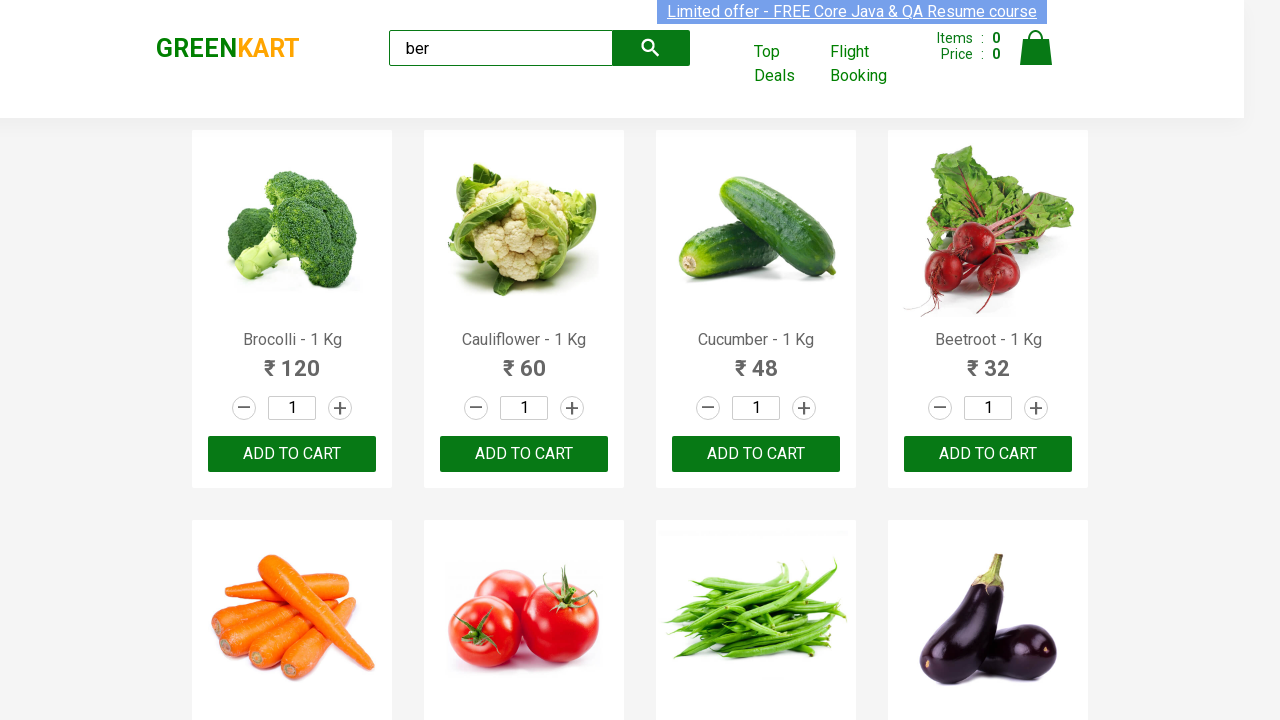

Product add buttons appeared after search filter
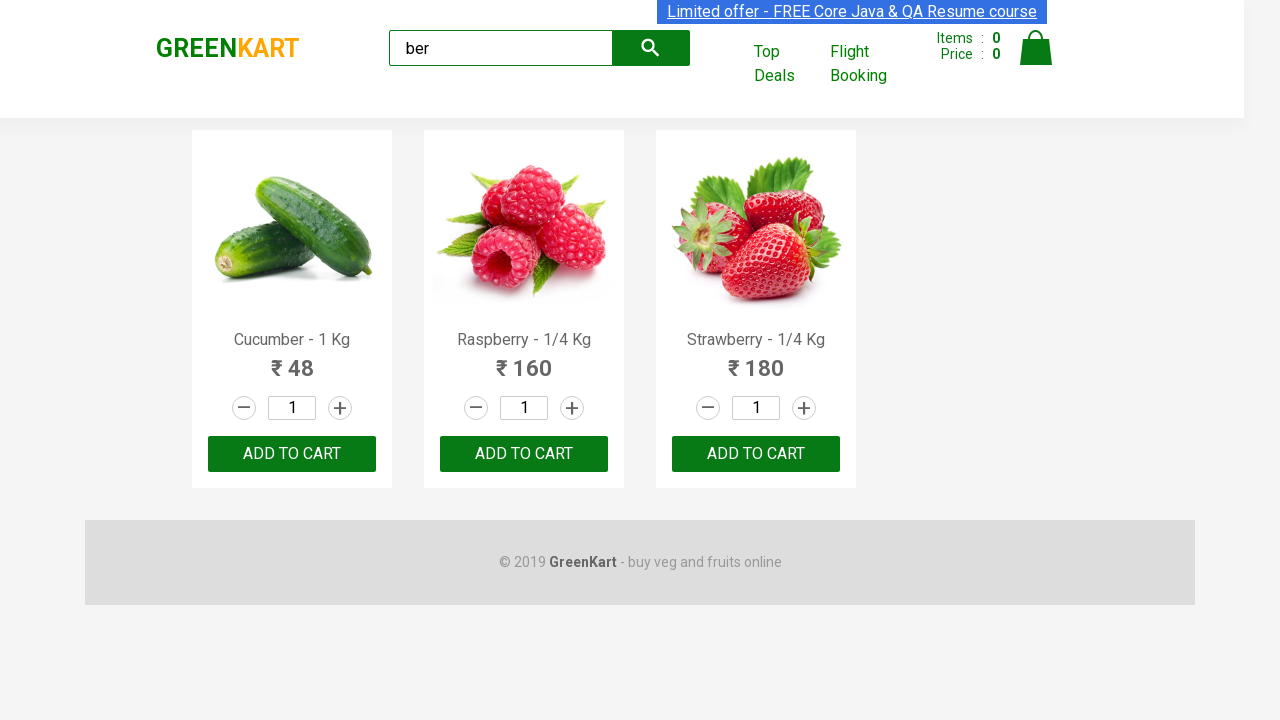

Waited for filter animation to complete
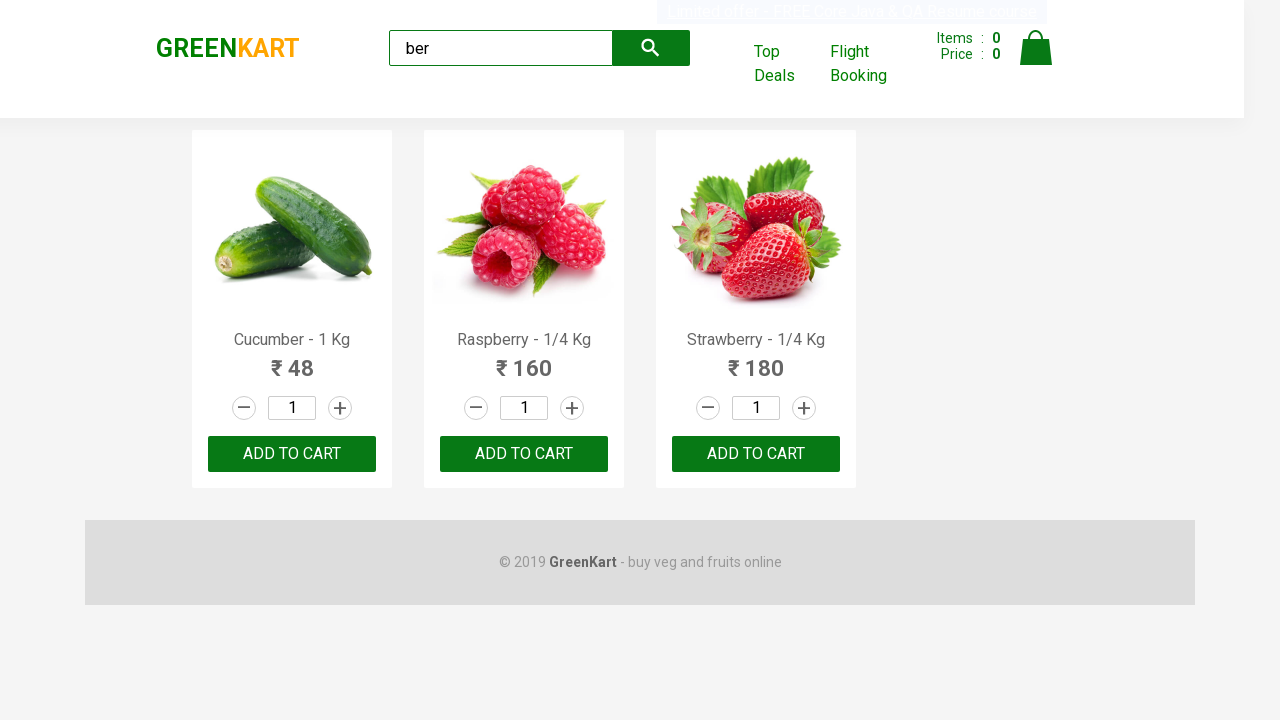

Retrieved 3 product add buttons
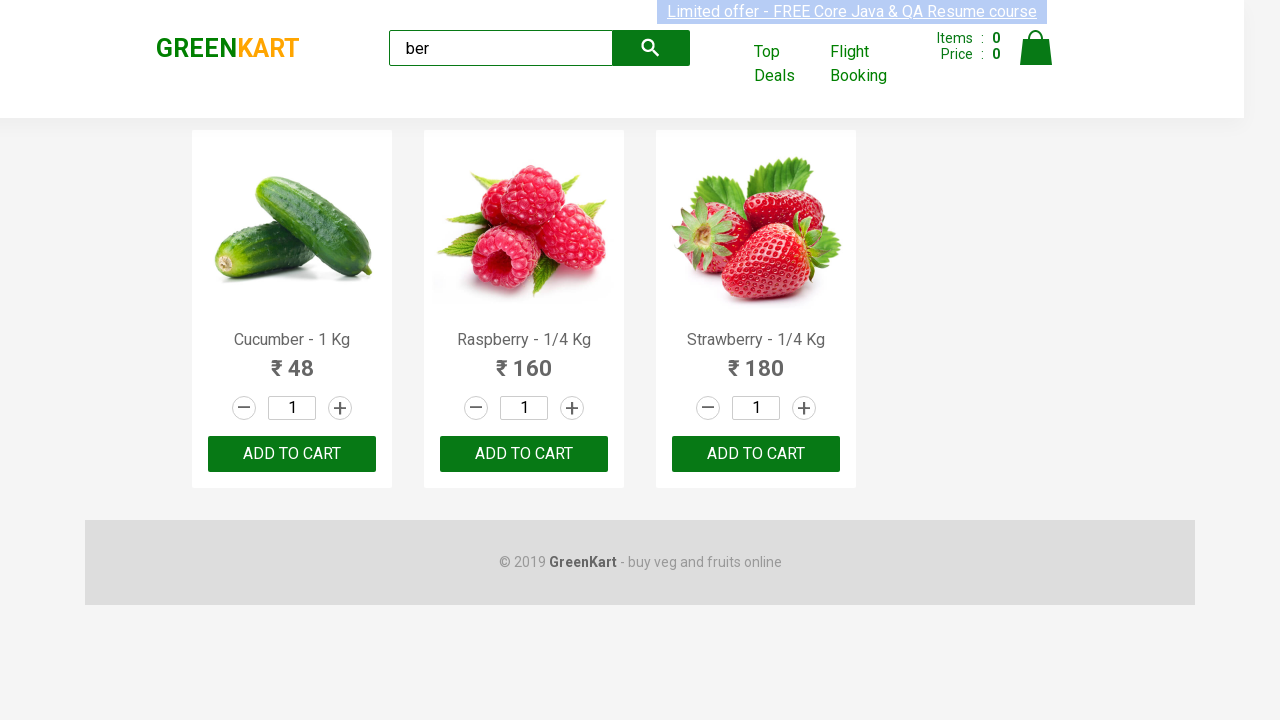

Clicked add button to add product to cart at (292, 454) on xpath=//div[@class='product-action']/button >> nth=0
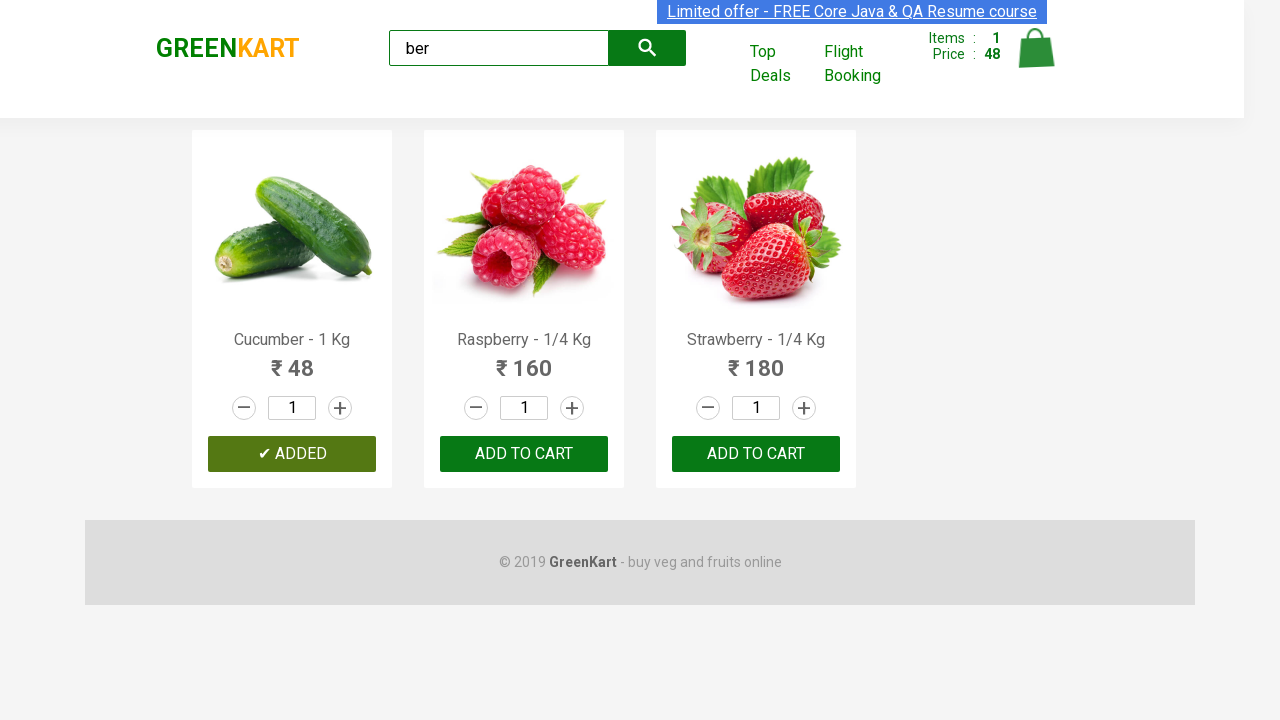

Clicked add button to add product to cart at (524, 454) on xpath=//div[@class='product-action']/button >> nth=1
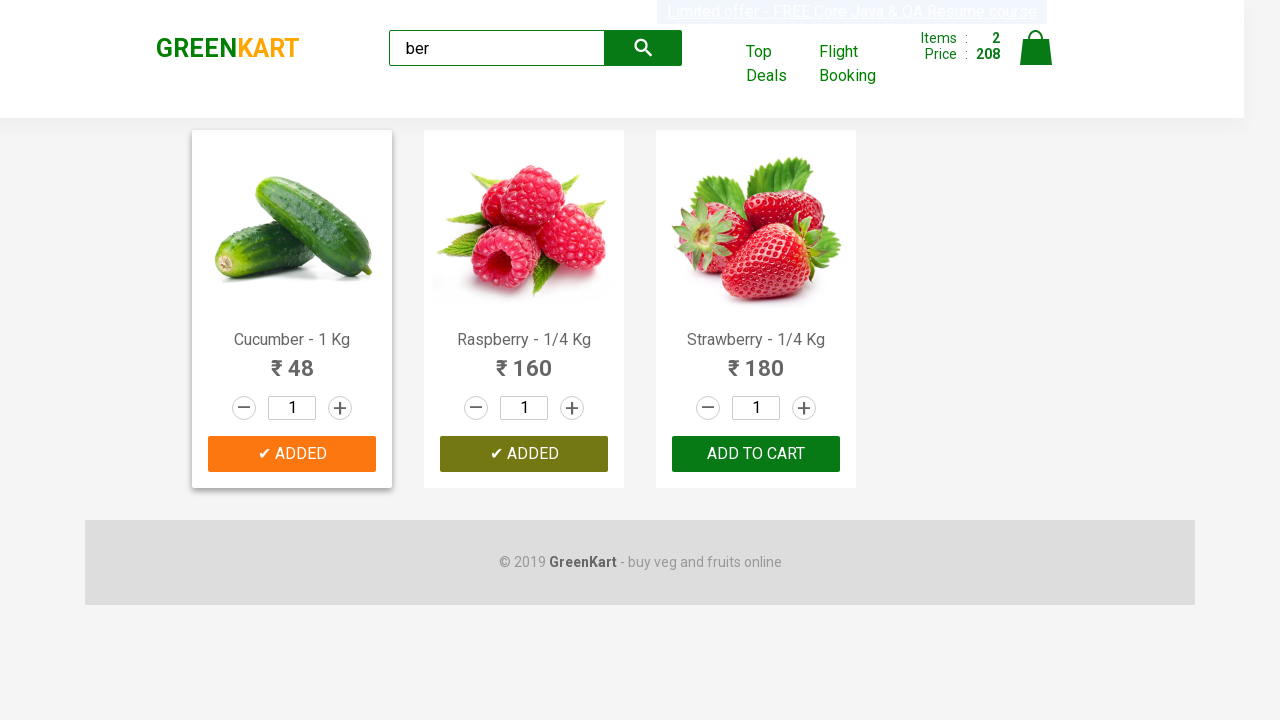

Clicked add button to add product to cart at (756, 454) on xpath=//div[@class='product-action']/button >> nth=2
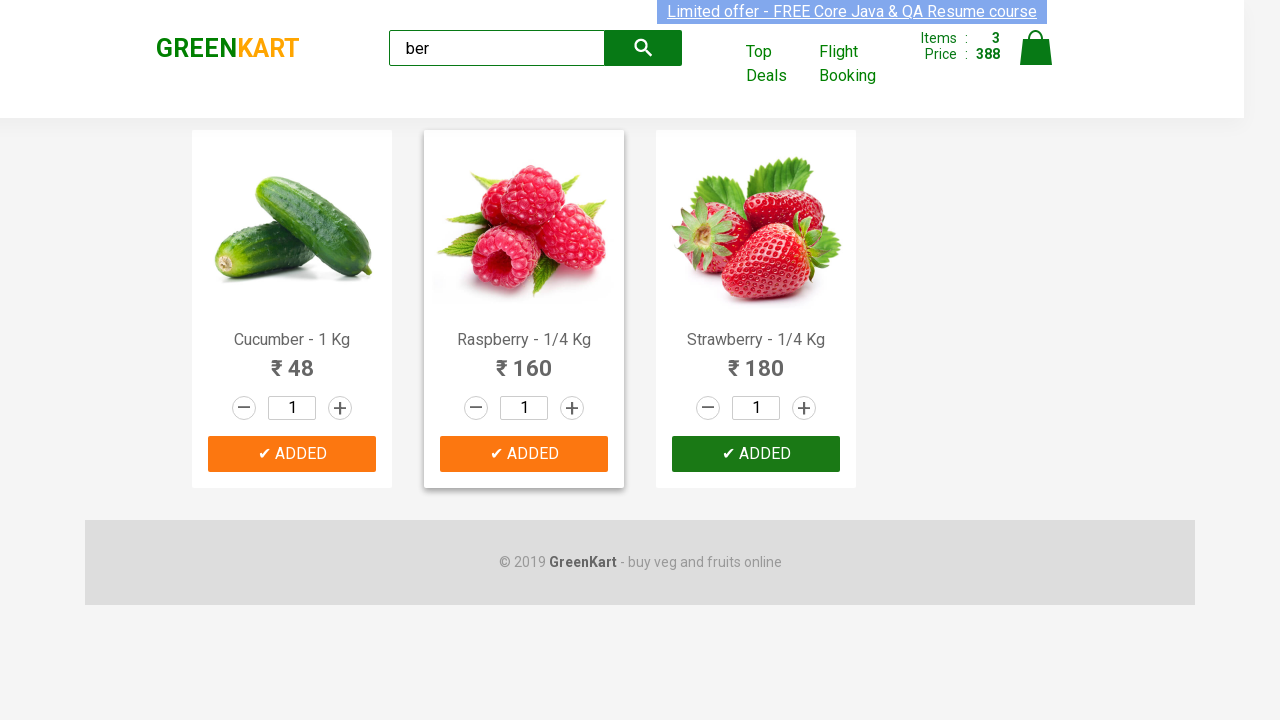

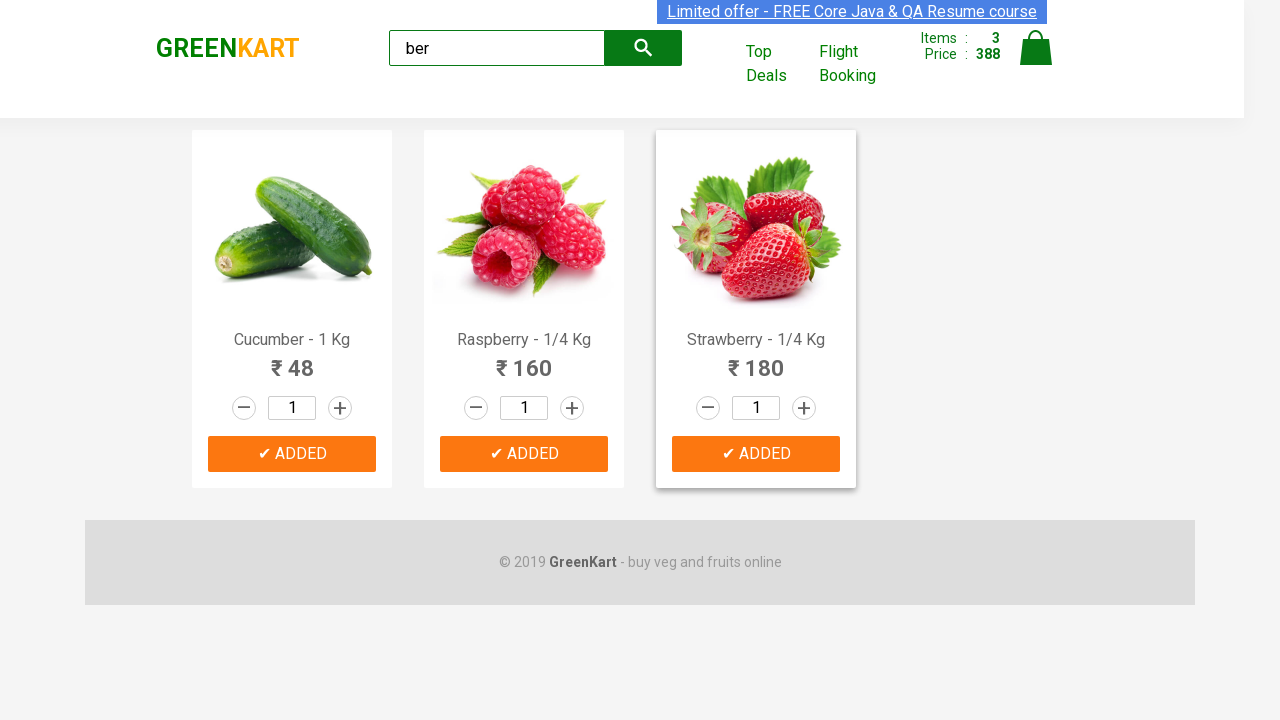